Opens a new tab, navigates to a different page to extract course text, then switches back to the original window to fill that text into a name field

Starting URL: https://rahulshettyacademy.com/angularpractice/

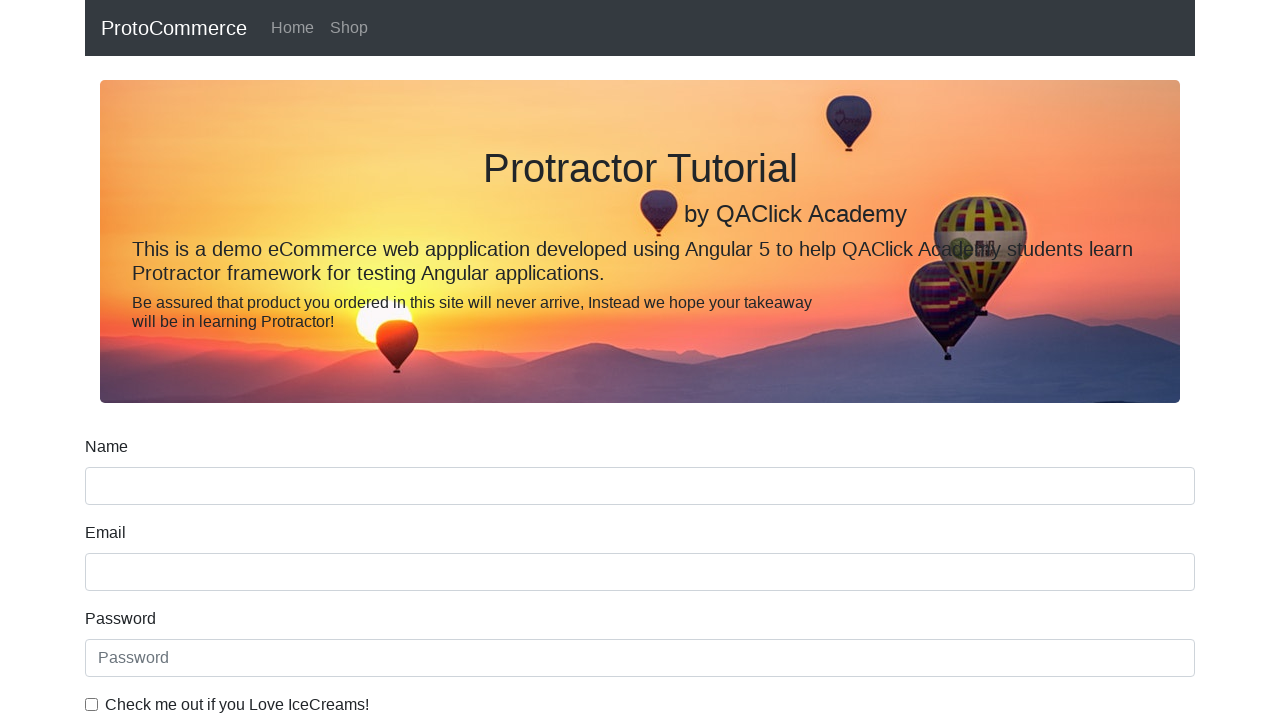

Opened a new tab/page
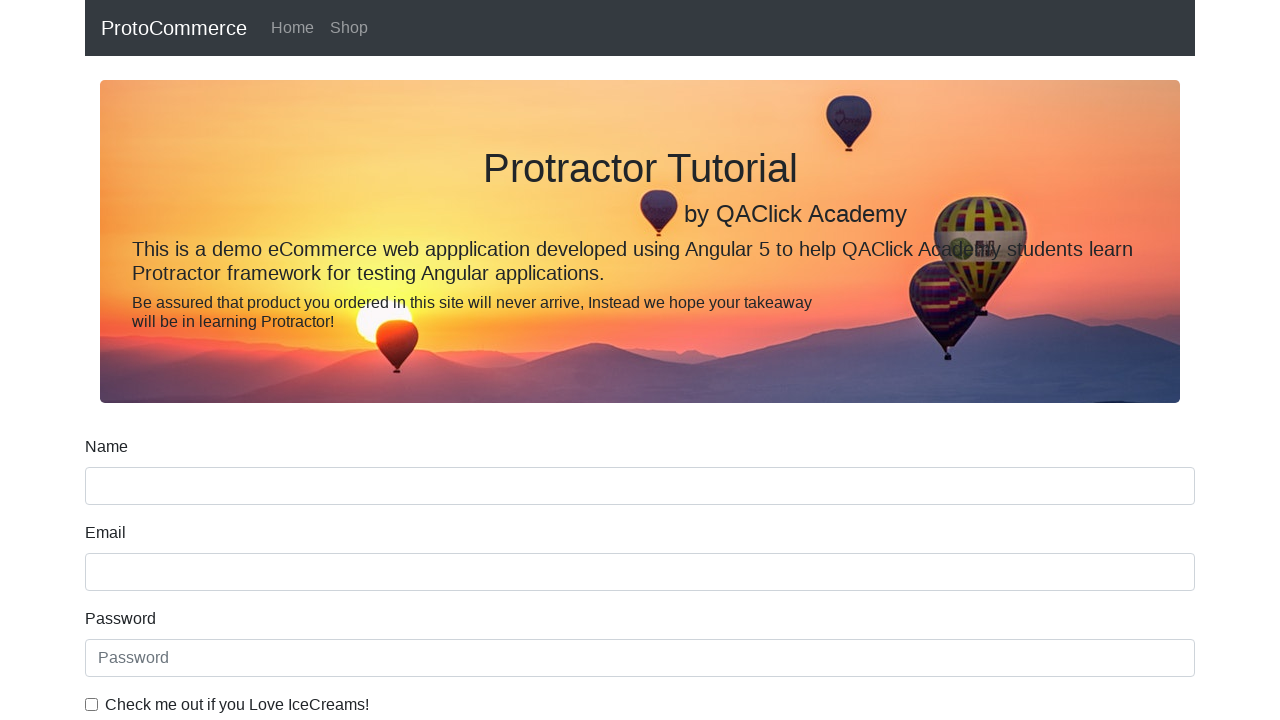

Navigated to https://rahulshettyacademy.com/ in the new tab
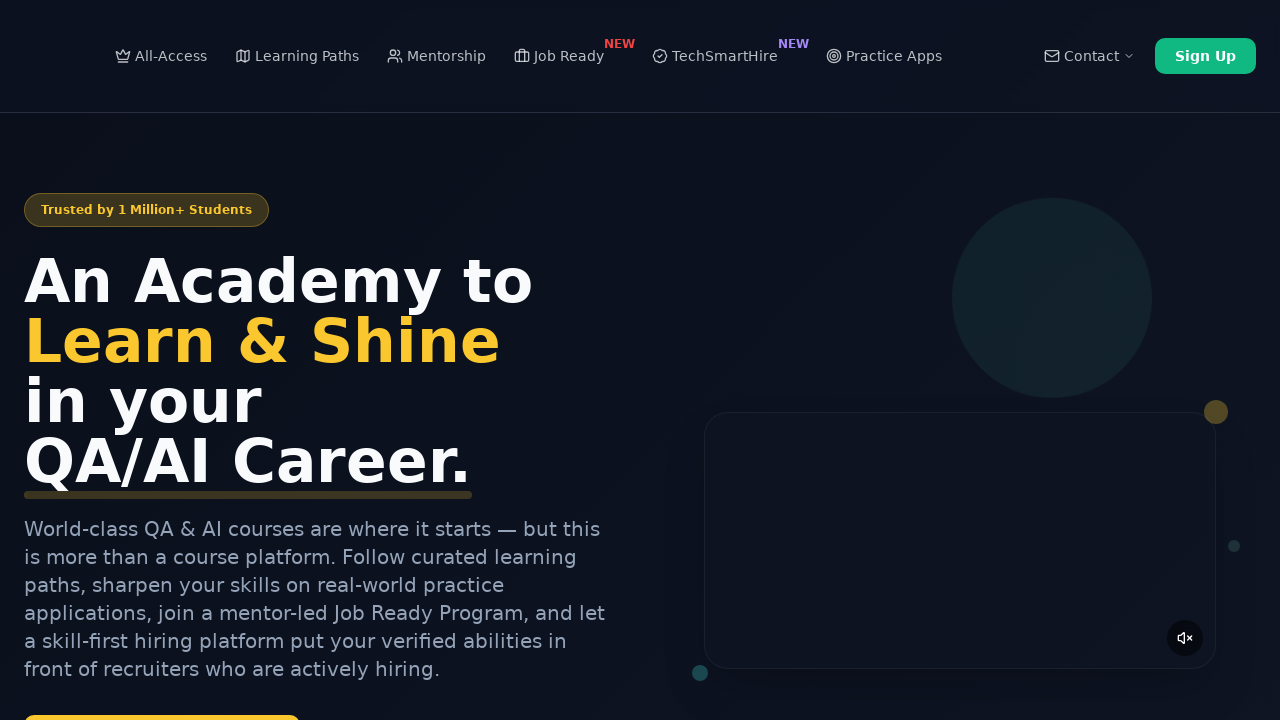

Course links became visible on the page
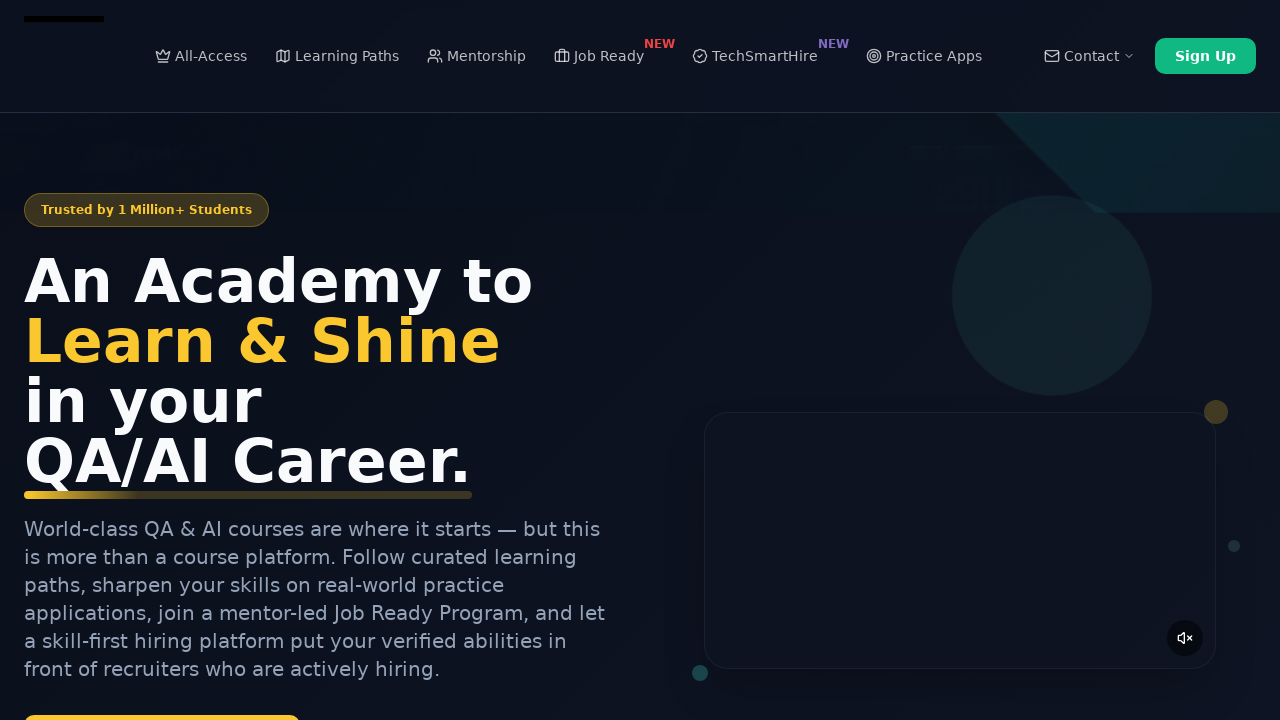

Located all course links on the page
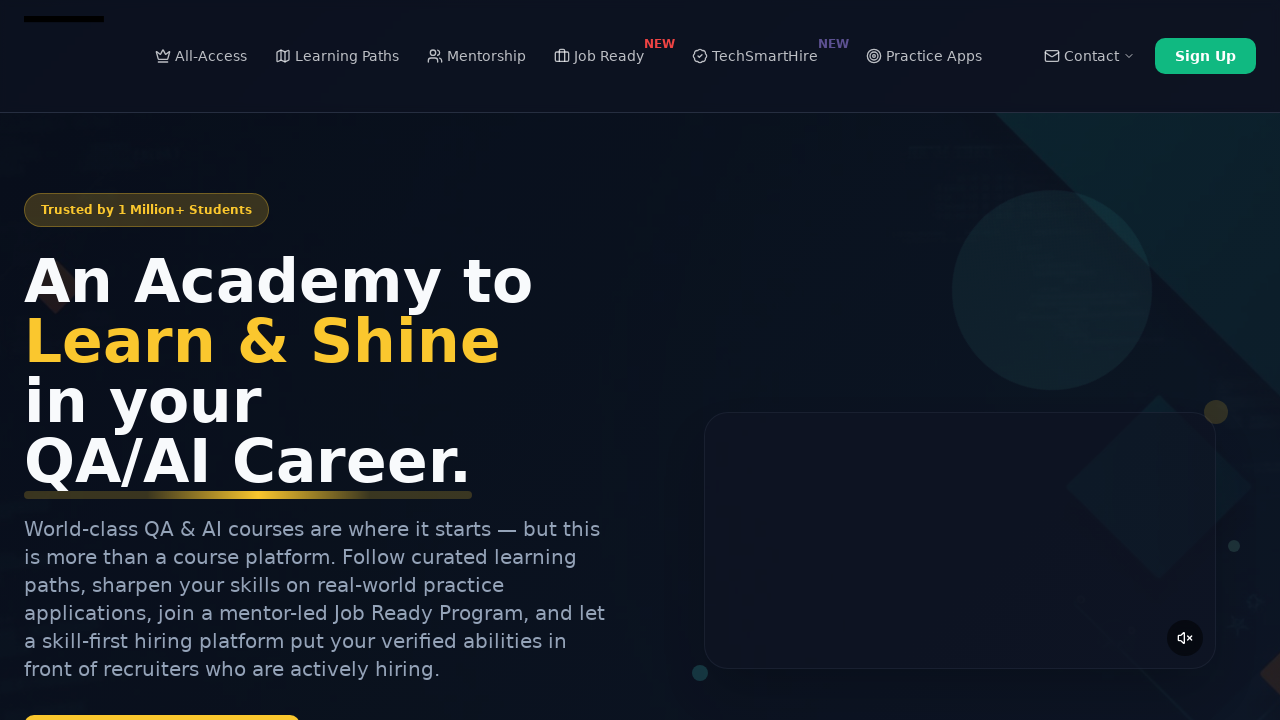

Extracted course text from second course link: 'Playwright Testing'
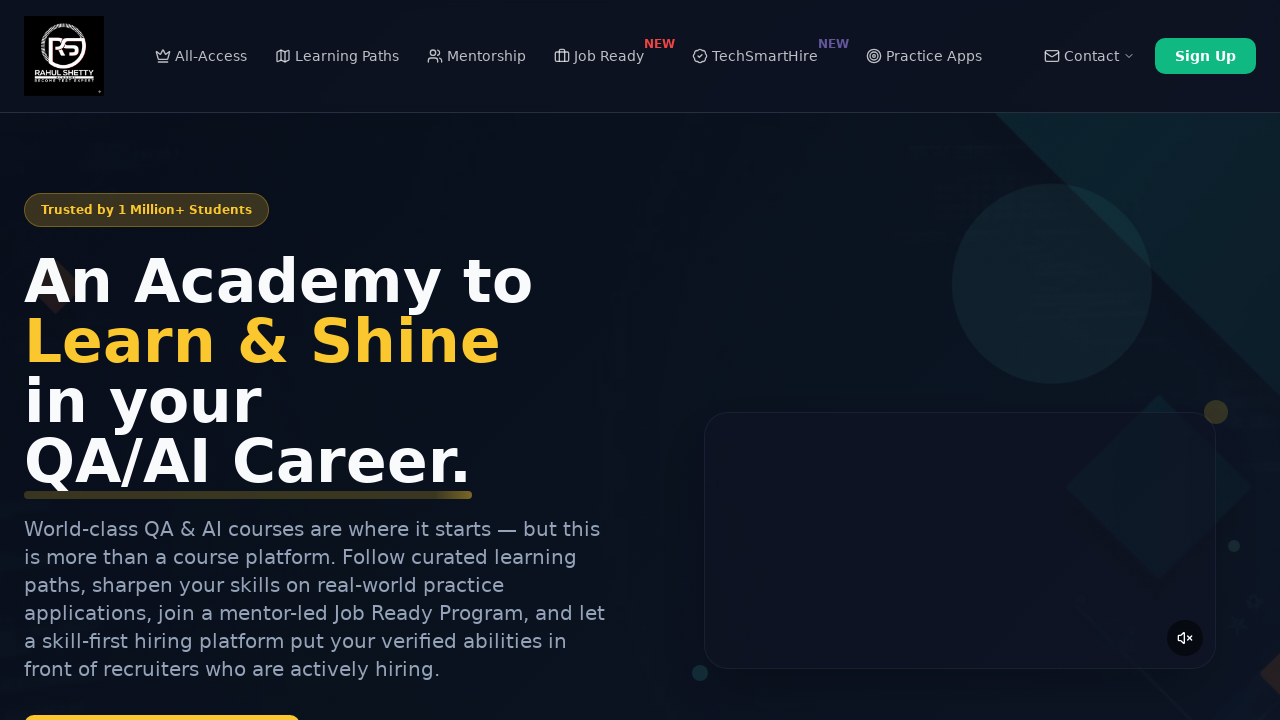

Filled name field with extracted course text: 'Playwright Testing' on //input[@minlength='2']
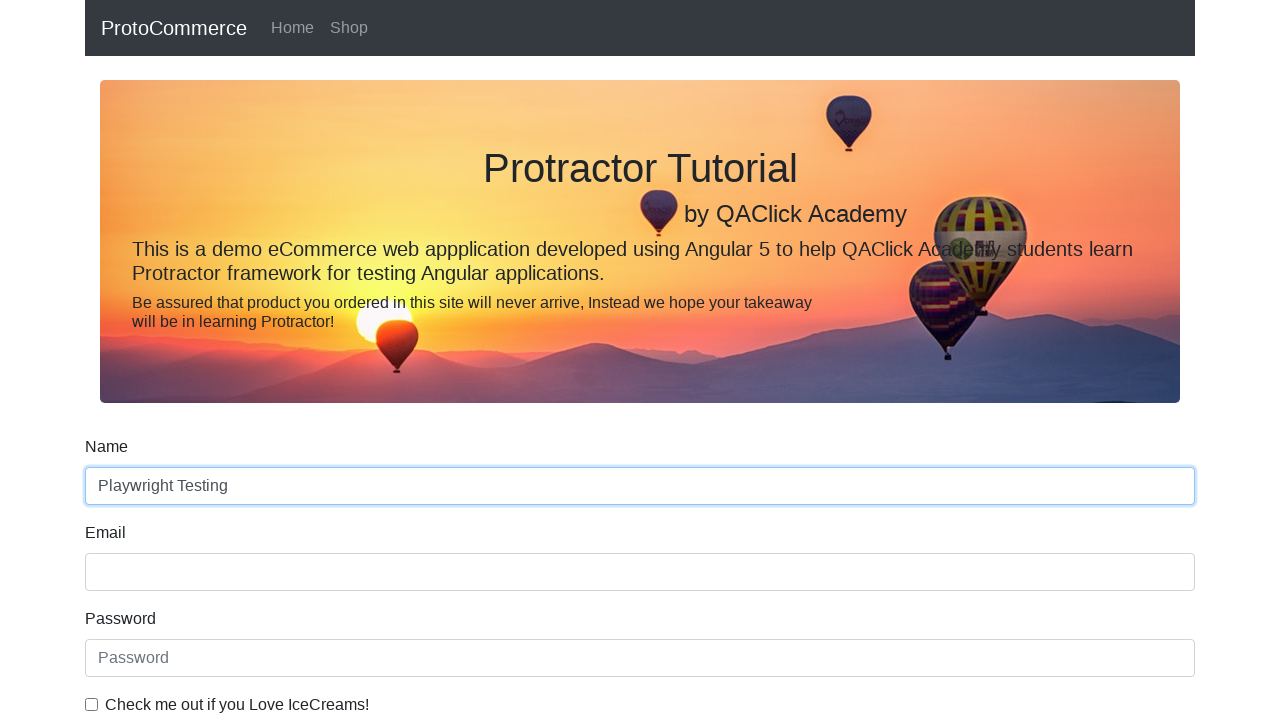

Closed the new tab/page
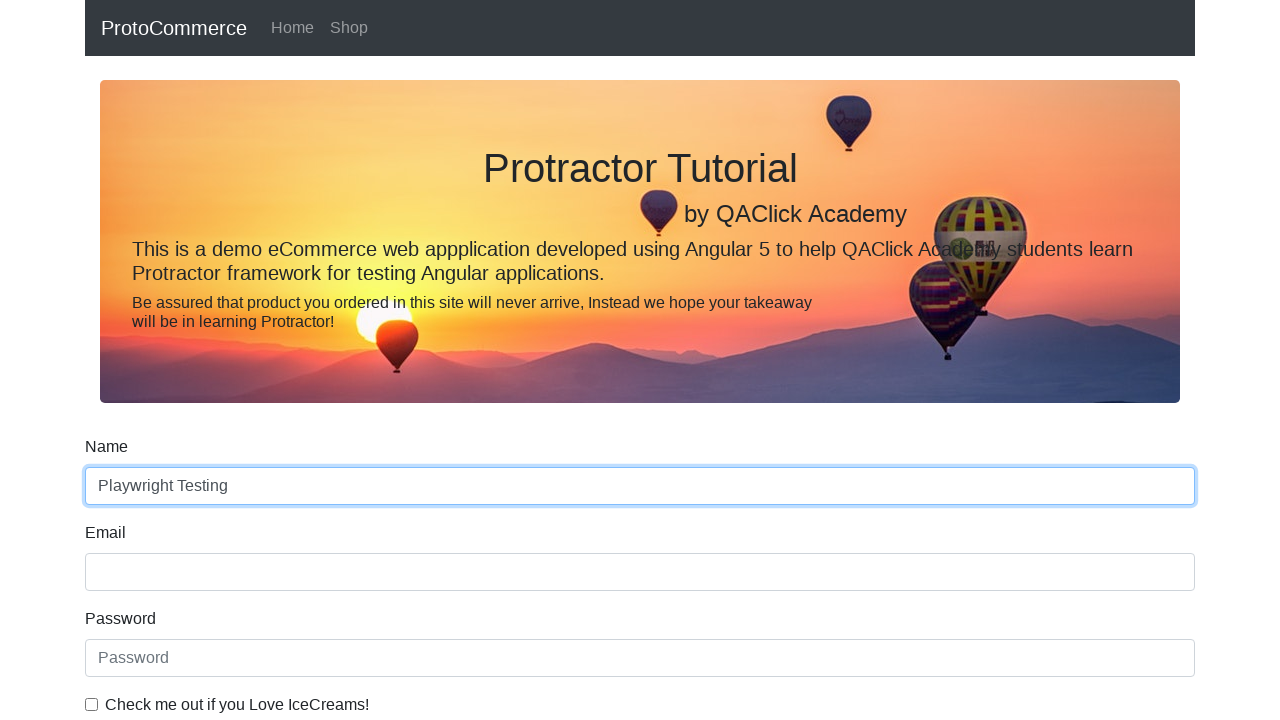

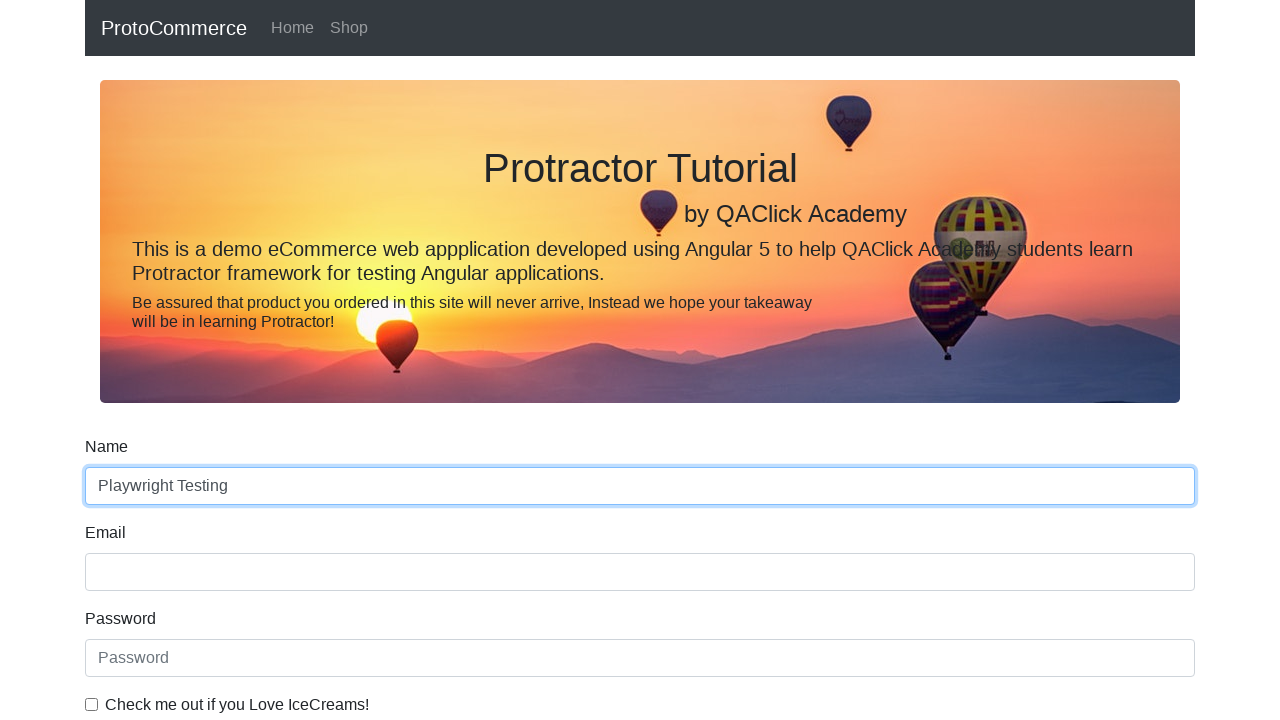